Tests entering text into a textbox and verifying the value is correctly set

Starting URL: http://saucelabs.com/test/guinea-pig

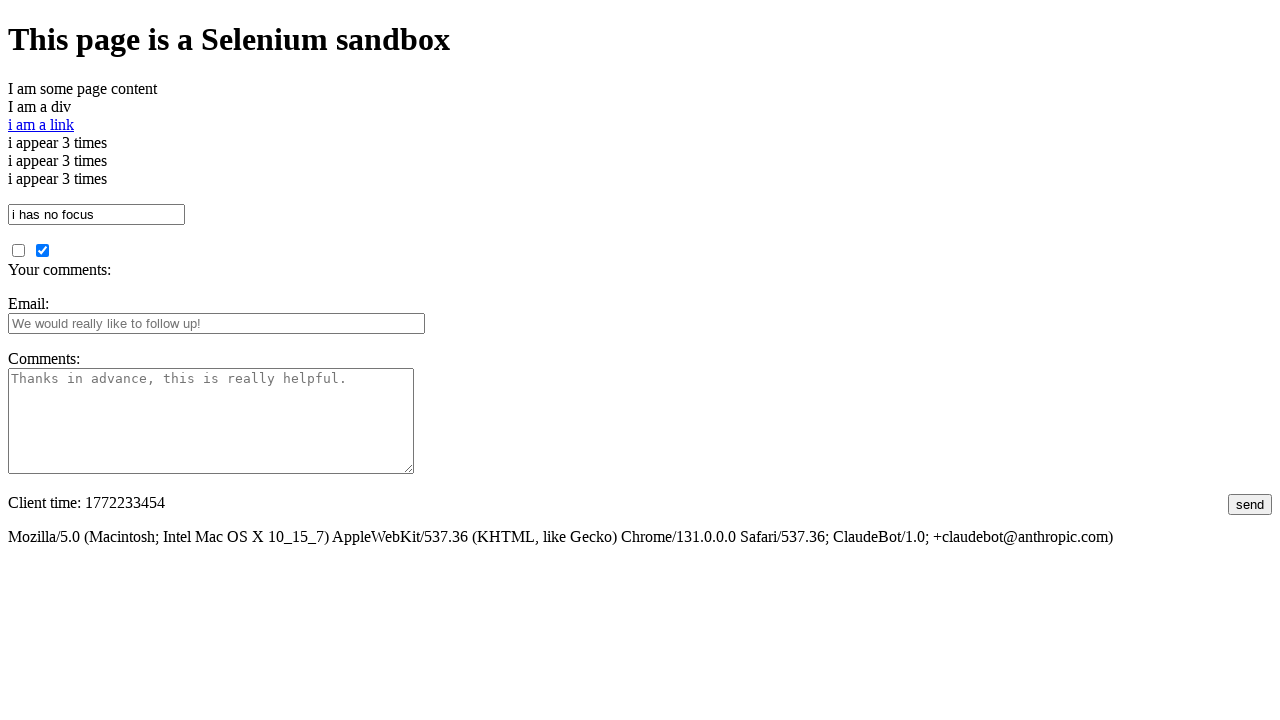

Clicked on textbox with id 'i_am_a_textbox' at (96, 214) on #i_am_a_textbox
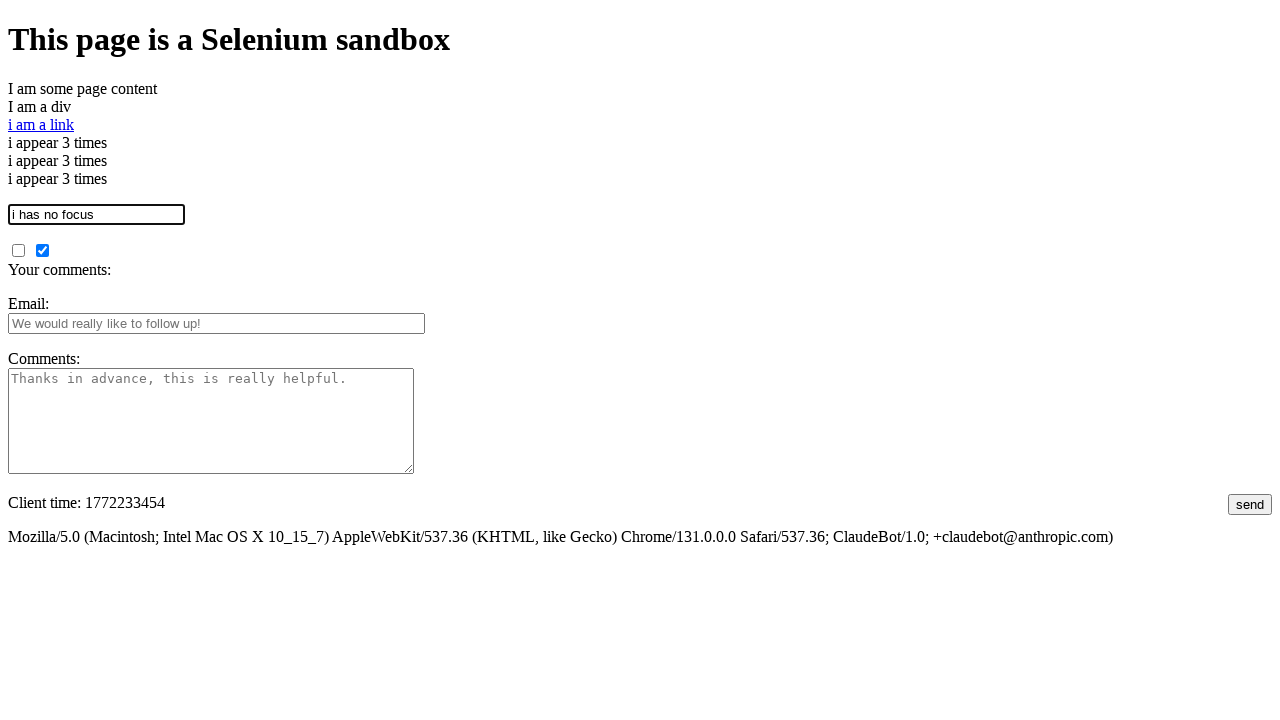

Filled textbox with text: 'This is some text' on #i_am_a_textbox
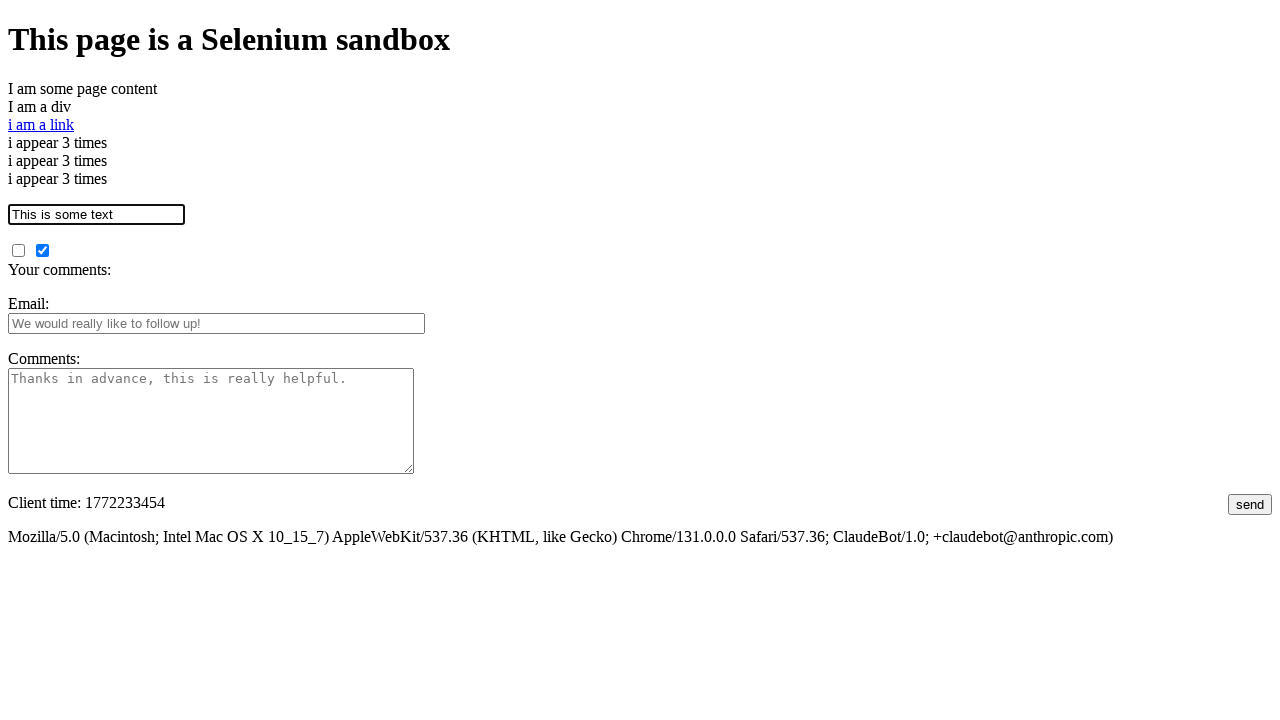

Verified textbox value matches entered text
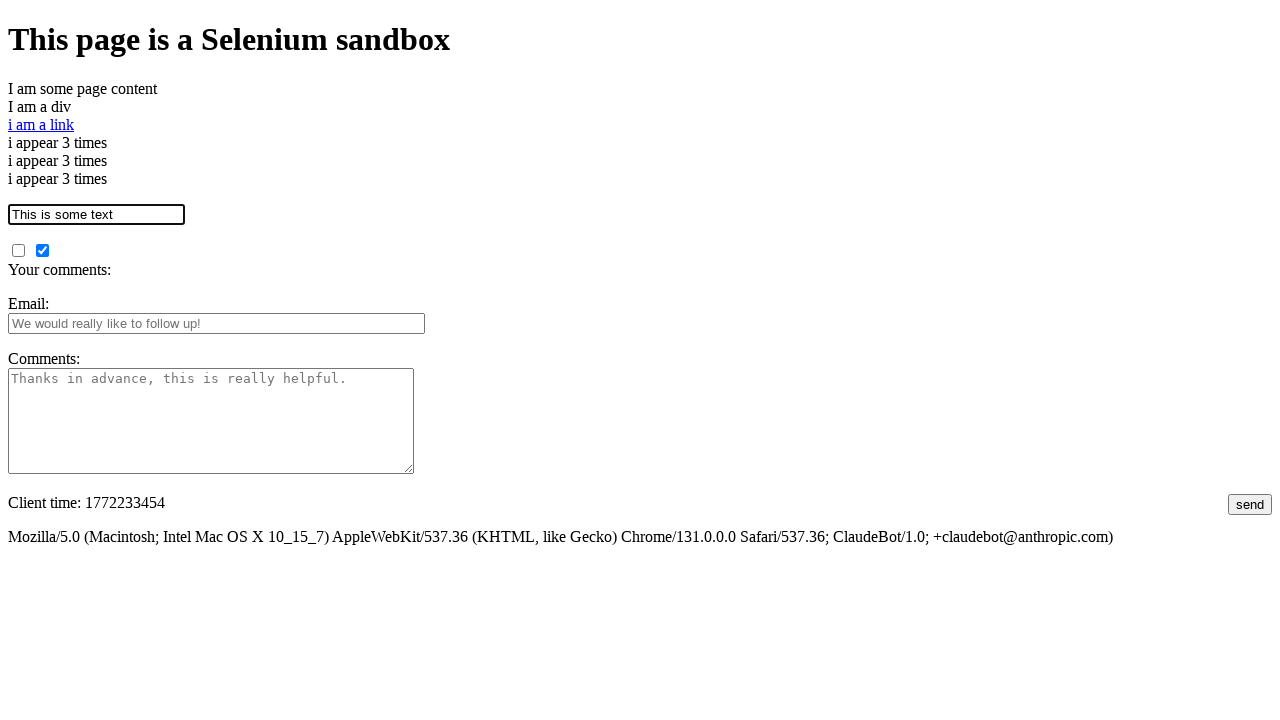

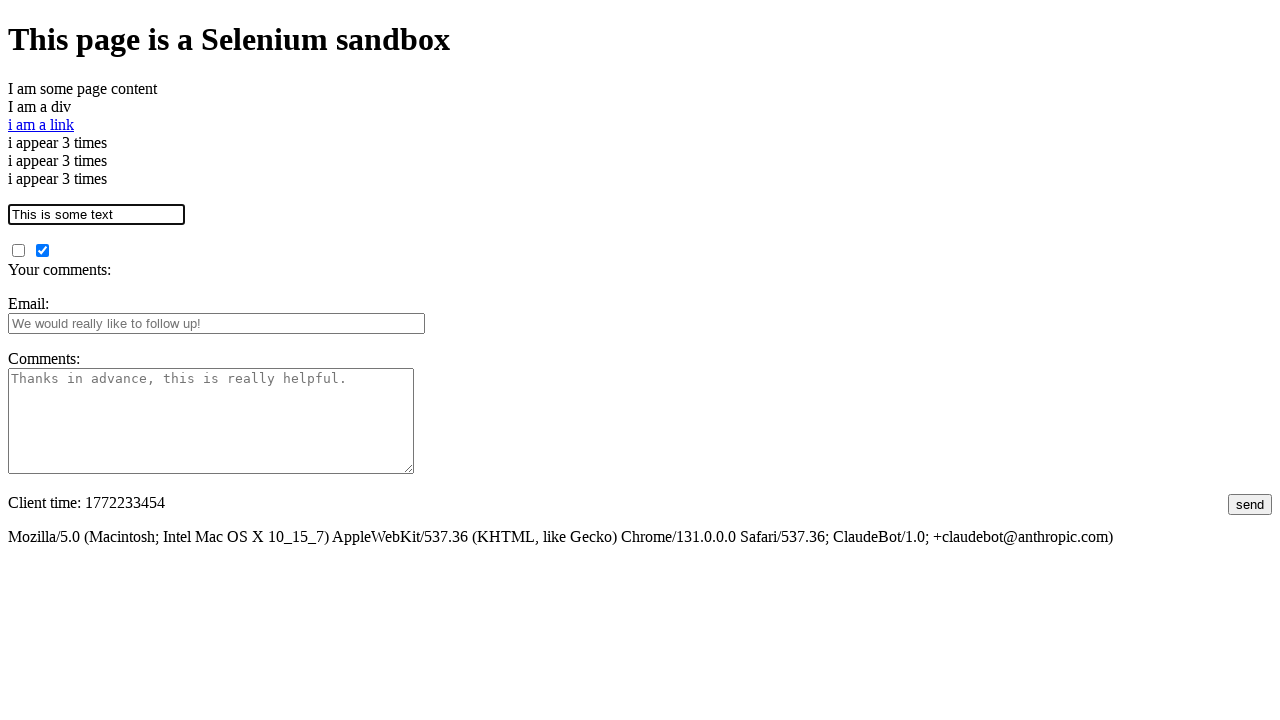